Tests JavaScript alert dialog handling by triggering alerts and confirm dialogs, accepting them and verifying the results

Starting URL: https://www.lambdatest.com/selenium-playground/javascript-alert-box-demo

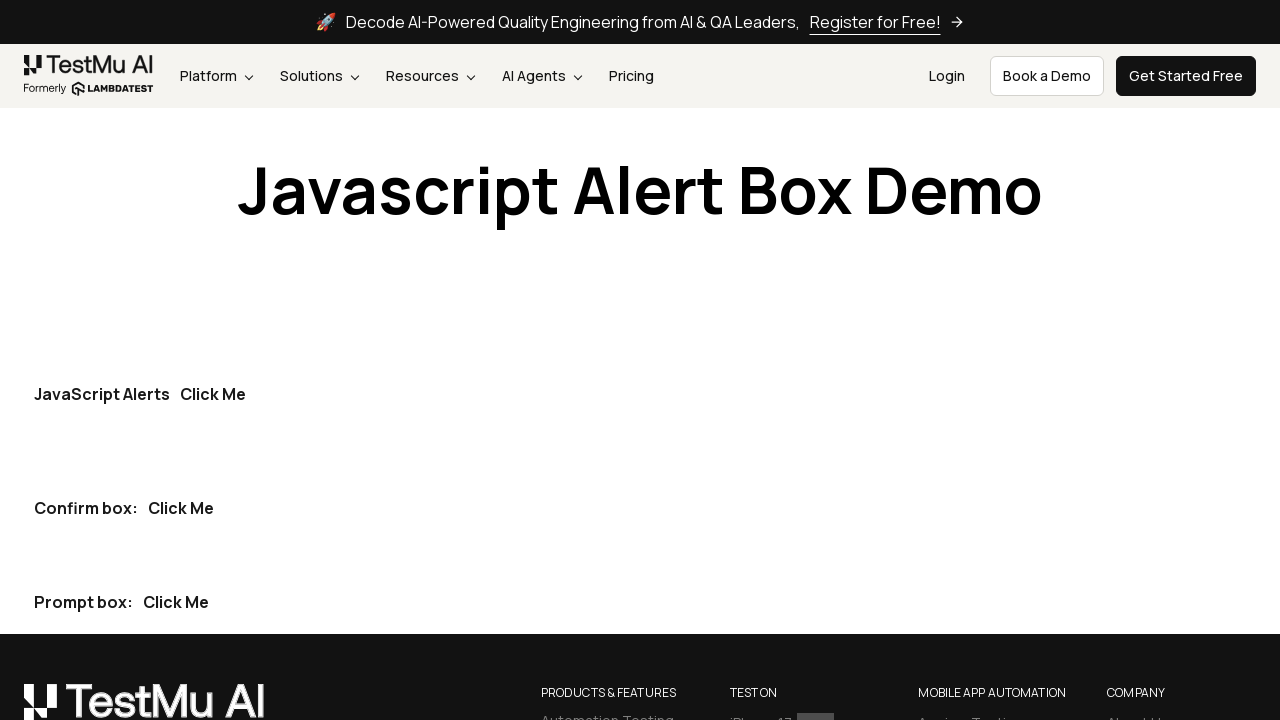

Set up dialog handler to automatically accept all alerts and confirm dialogs
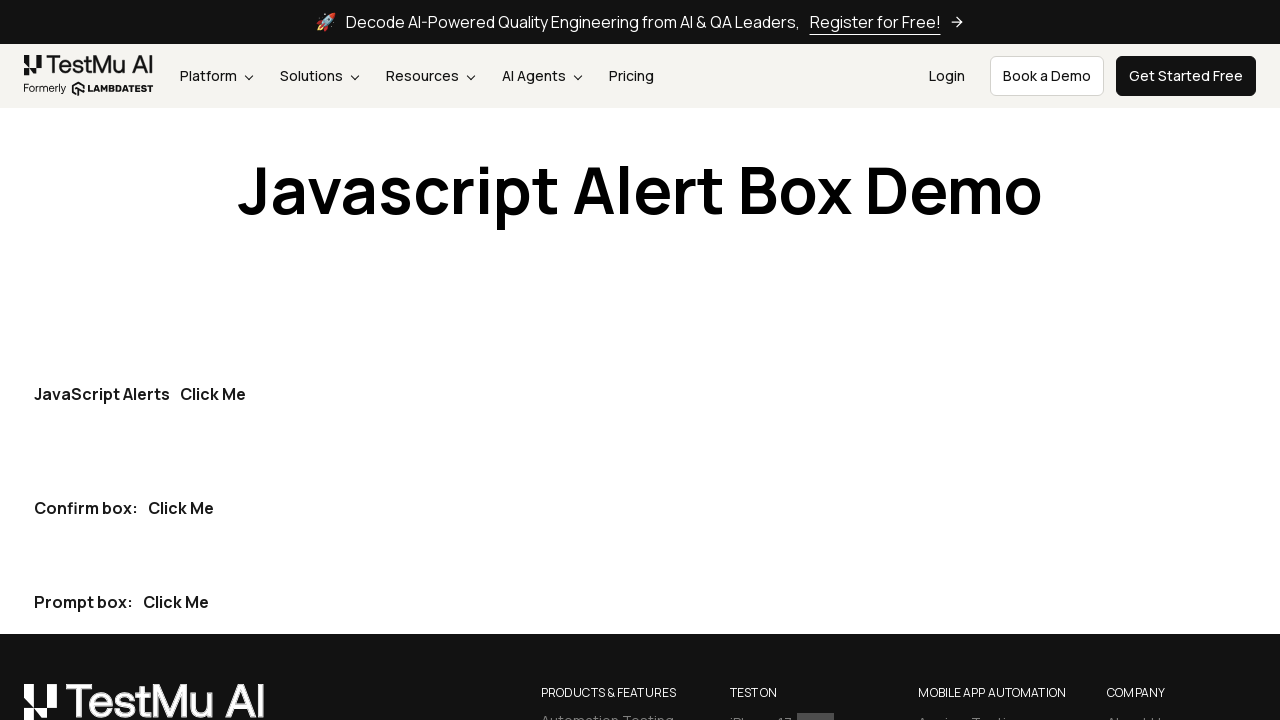

Clicked first 'Click Me' button to trigger JavaScript alert at (213, 394) on button:has-text('Click Me') >> nth=0
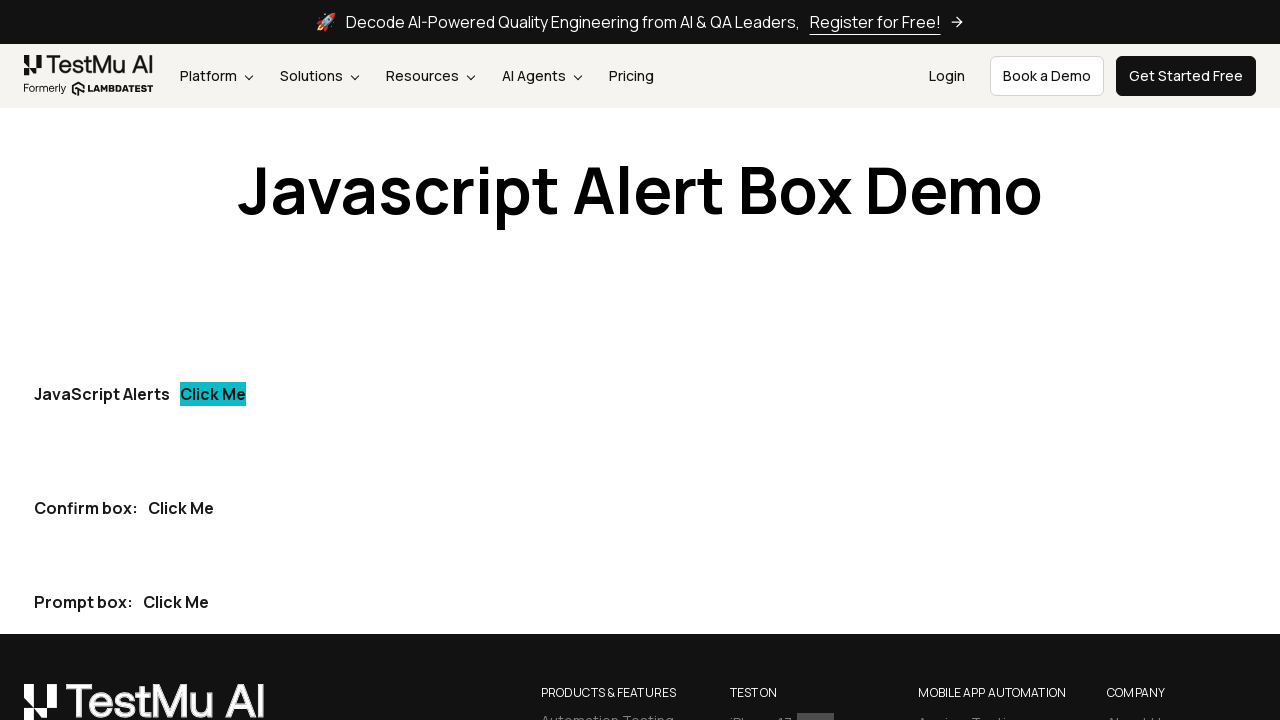

Clicked second 'Click Me' button to trigger confirm dialog at (181, 508) on button:has-text('Click Me') >> nth=1
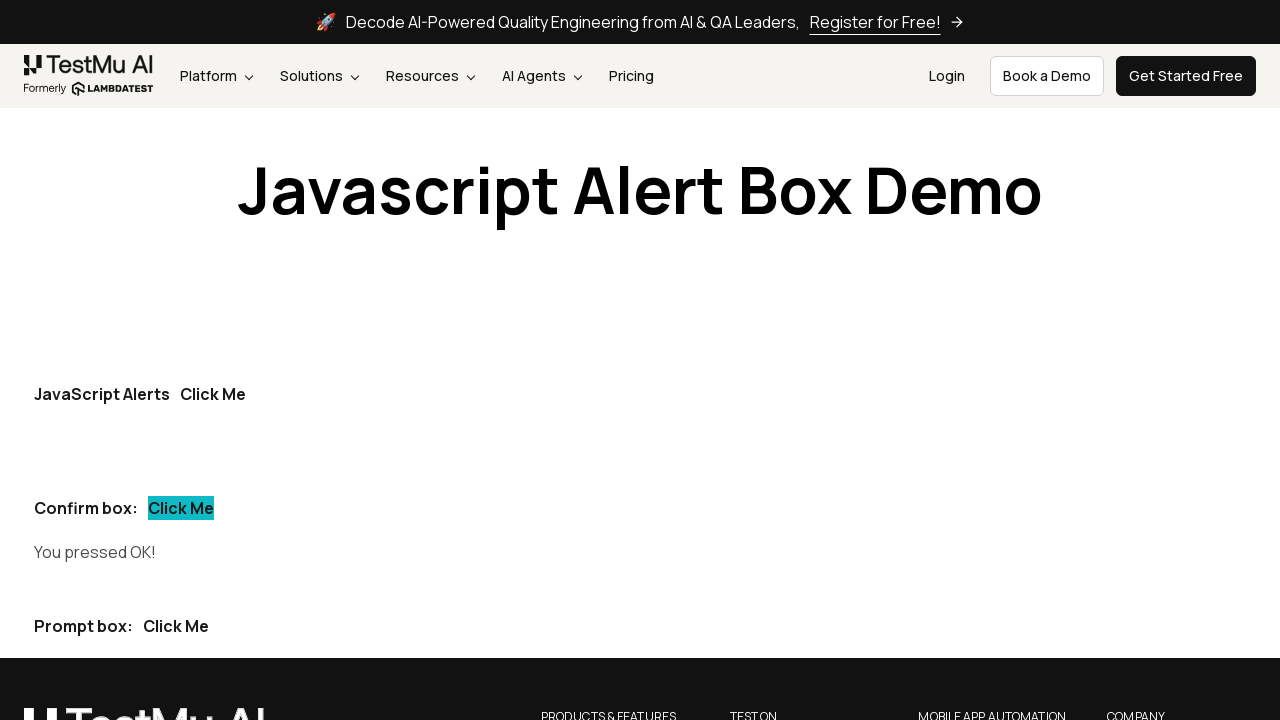

Verified that 'OK!' text appears in confirm demo result element
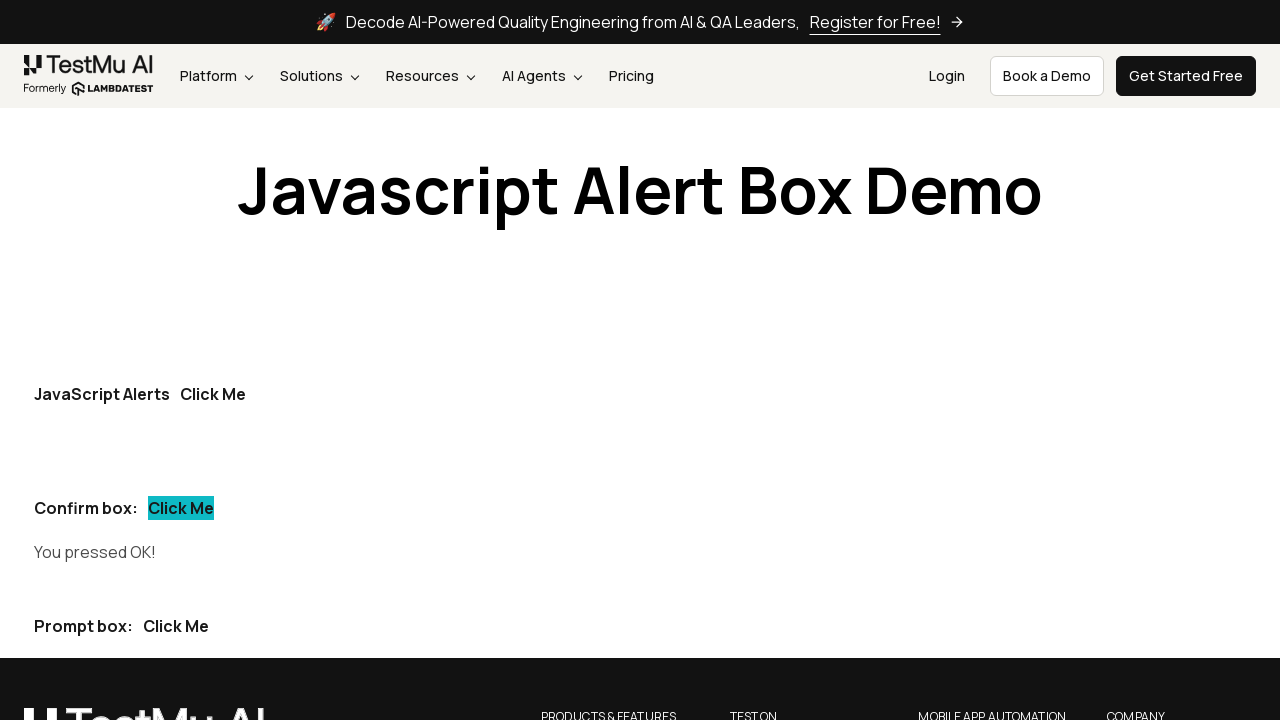

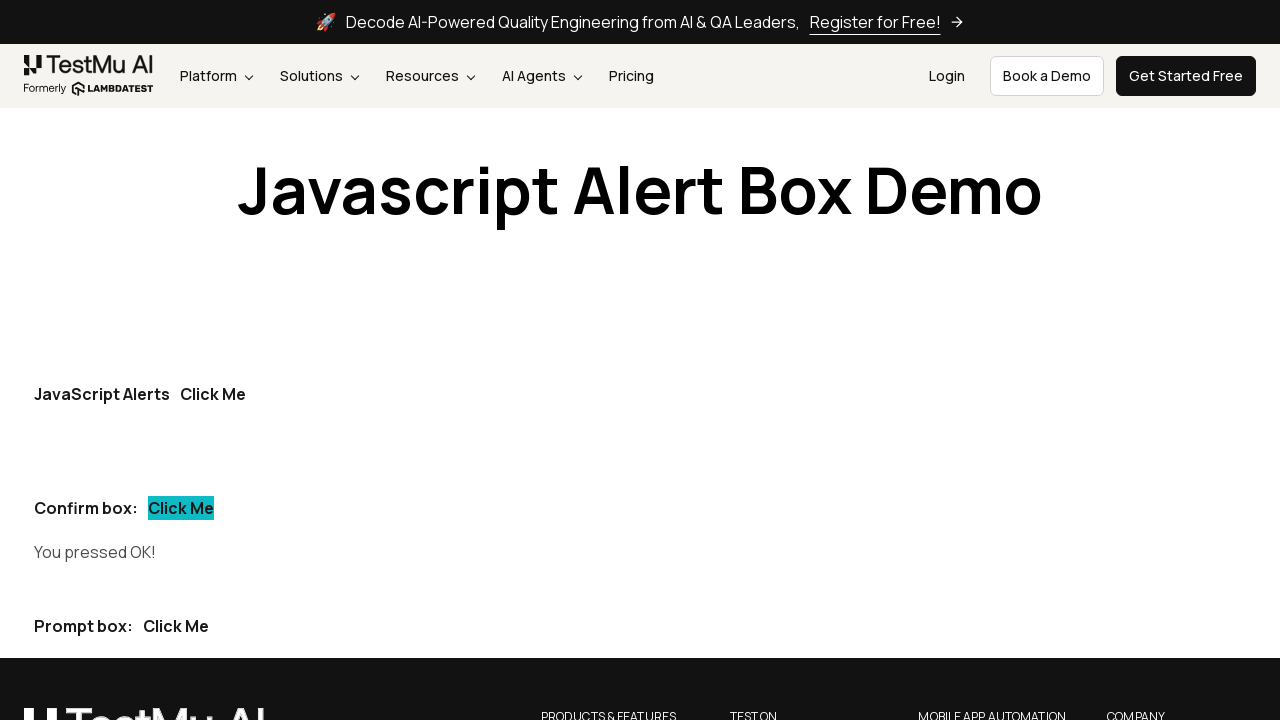